Navigates to BrowserStack homepage and clicks the Get Started button to proceed to sign-up

Starting URL: https://www.browserstack.com/

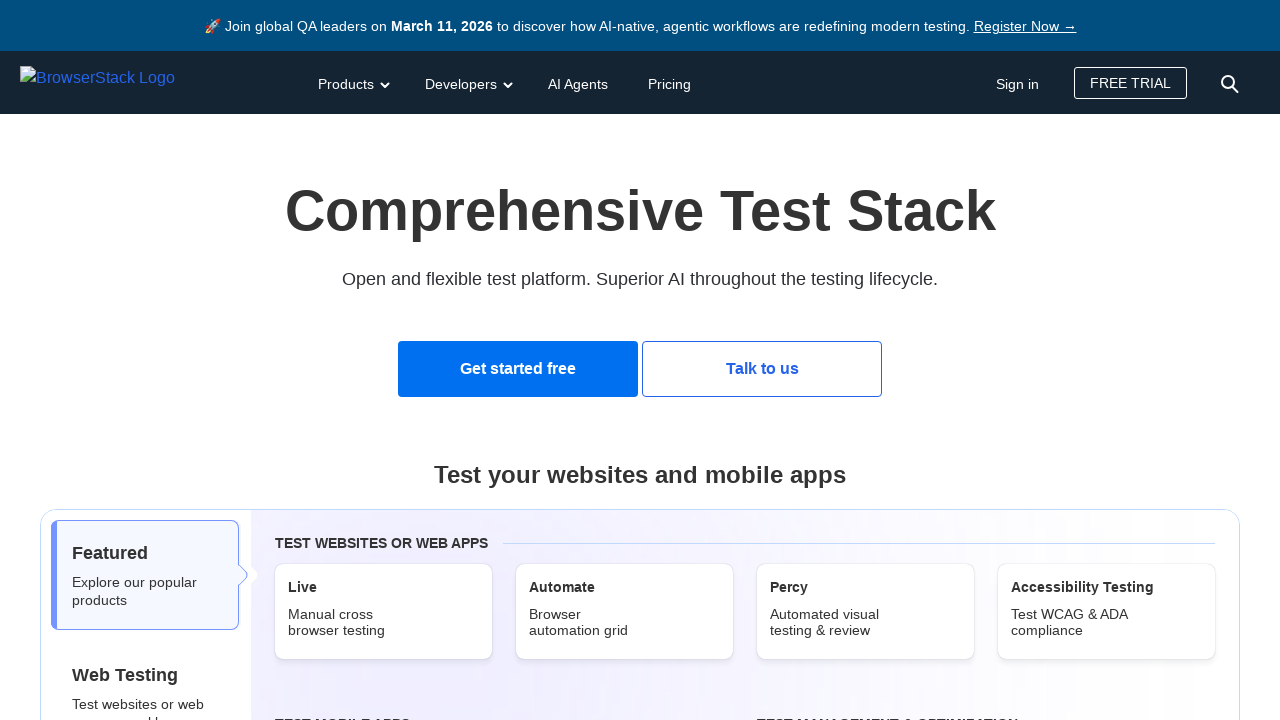

Navigated to BrowserStack homepage
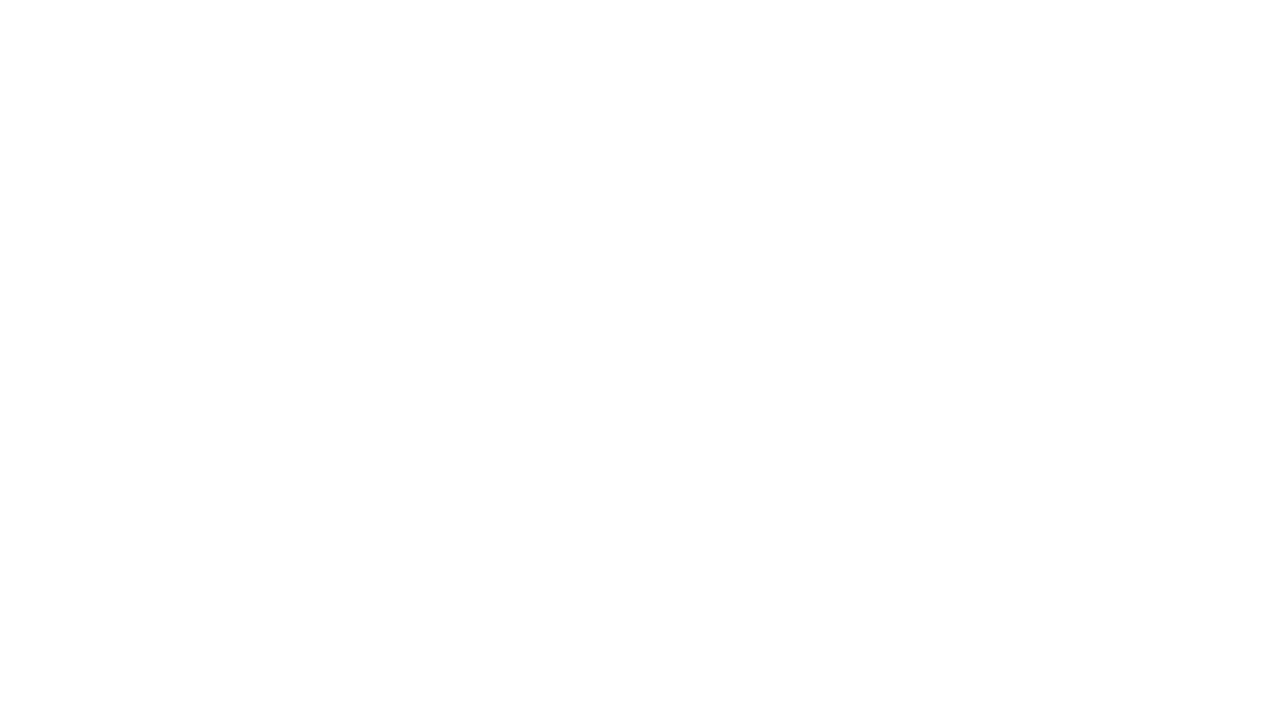

Clicked Get Started button to proceed to sign-up at (518, 369) on text=Get Started
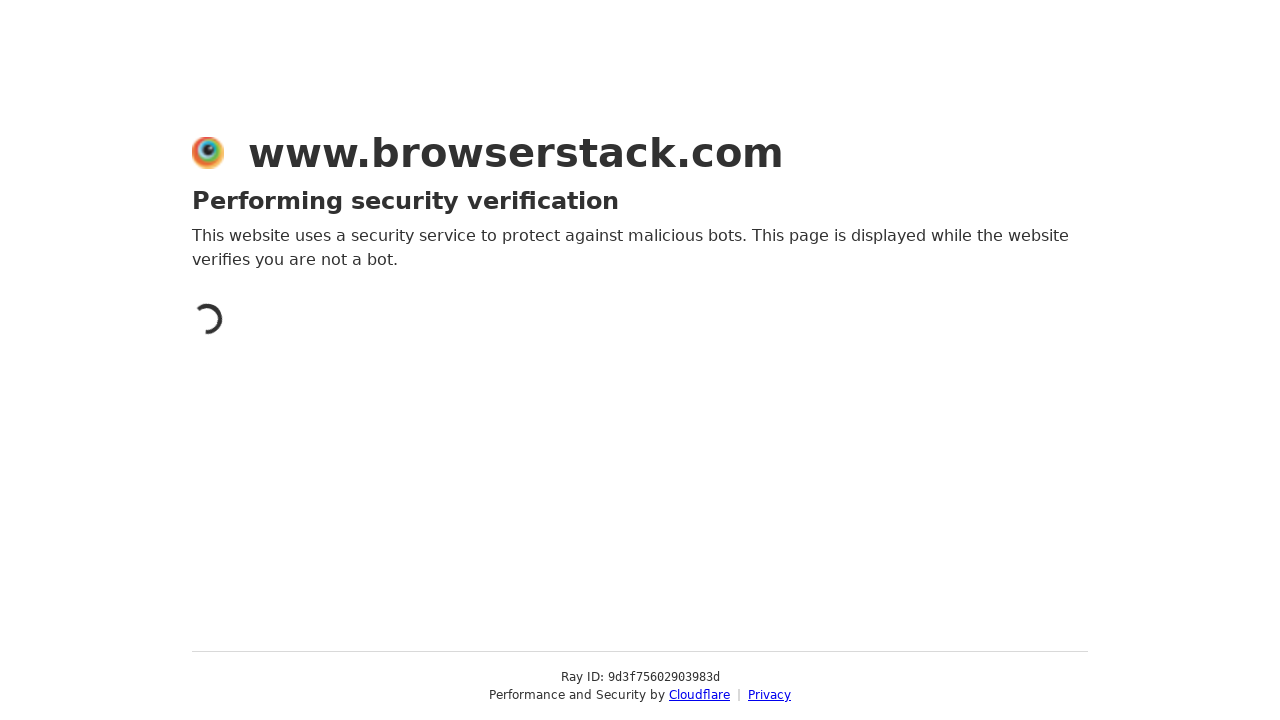

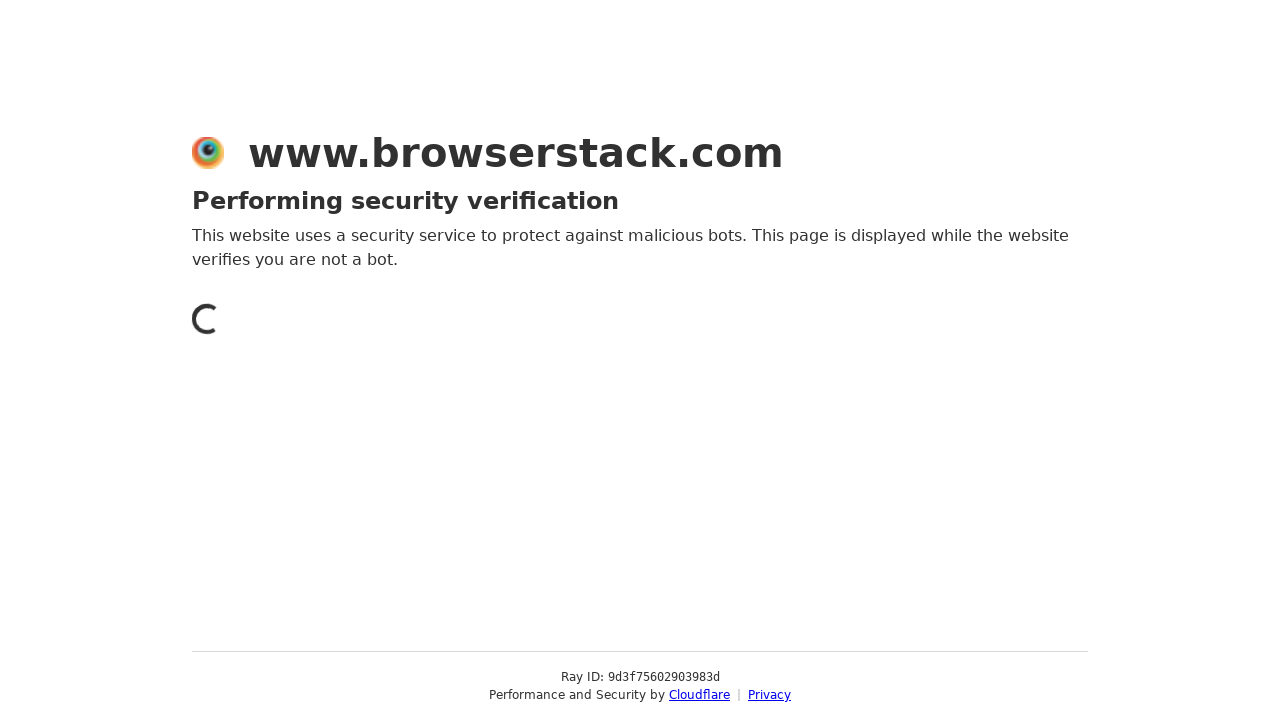